Tests window handling functionality by clicking a link that opens a new window, switching to the new window to verify its title, closing it, and switching back to the parent window

Starting URL: https://the-internet.herokuapp.com/windows

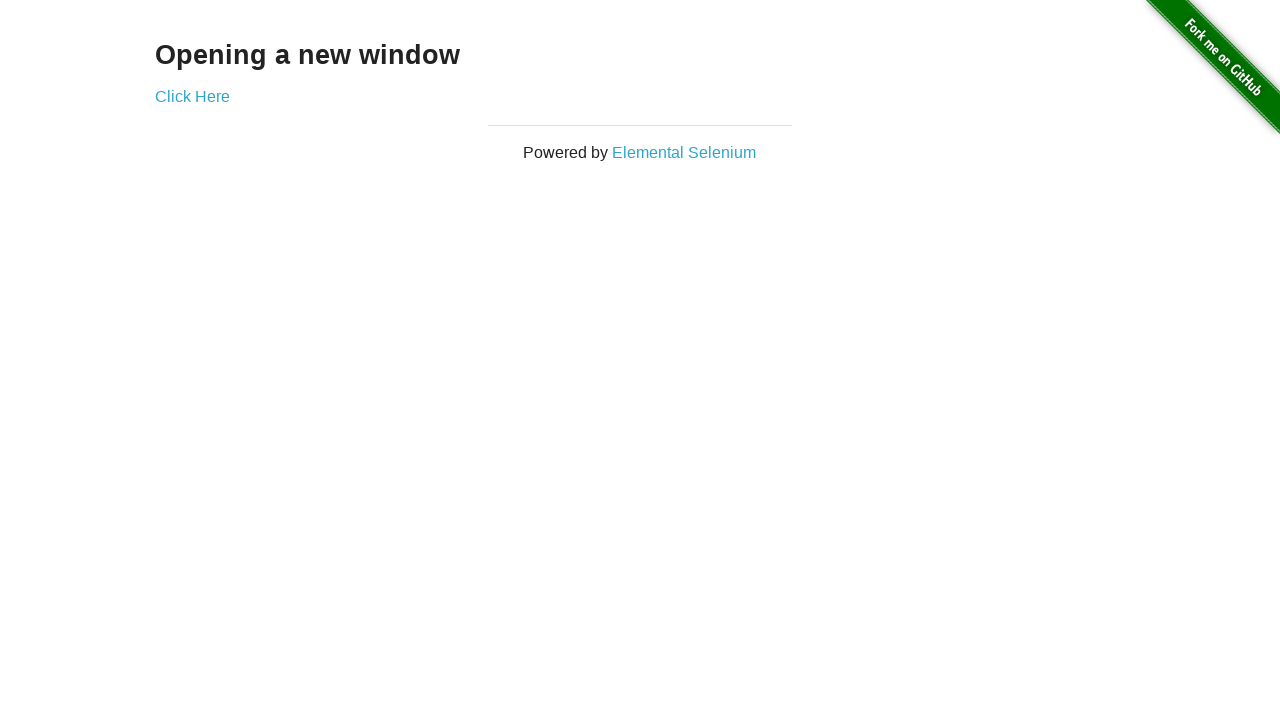

Stored reference to original page
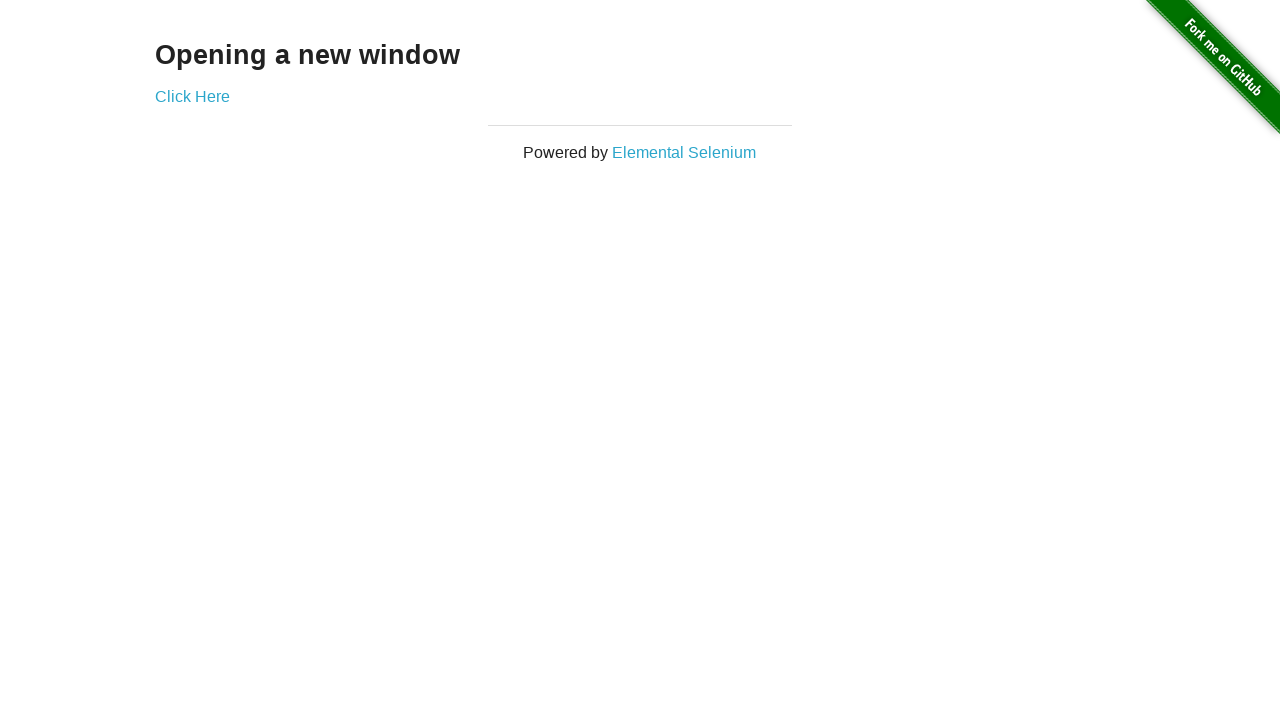

Clicked 'Click Here' link to open new window at (192, 96) on xpath=//a[normalize-space()='Click Here']
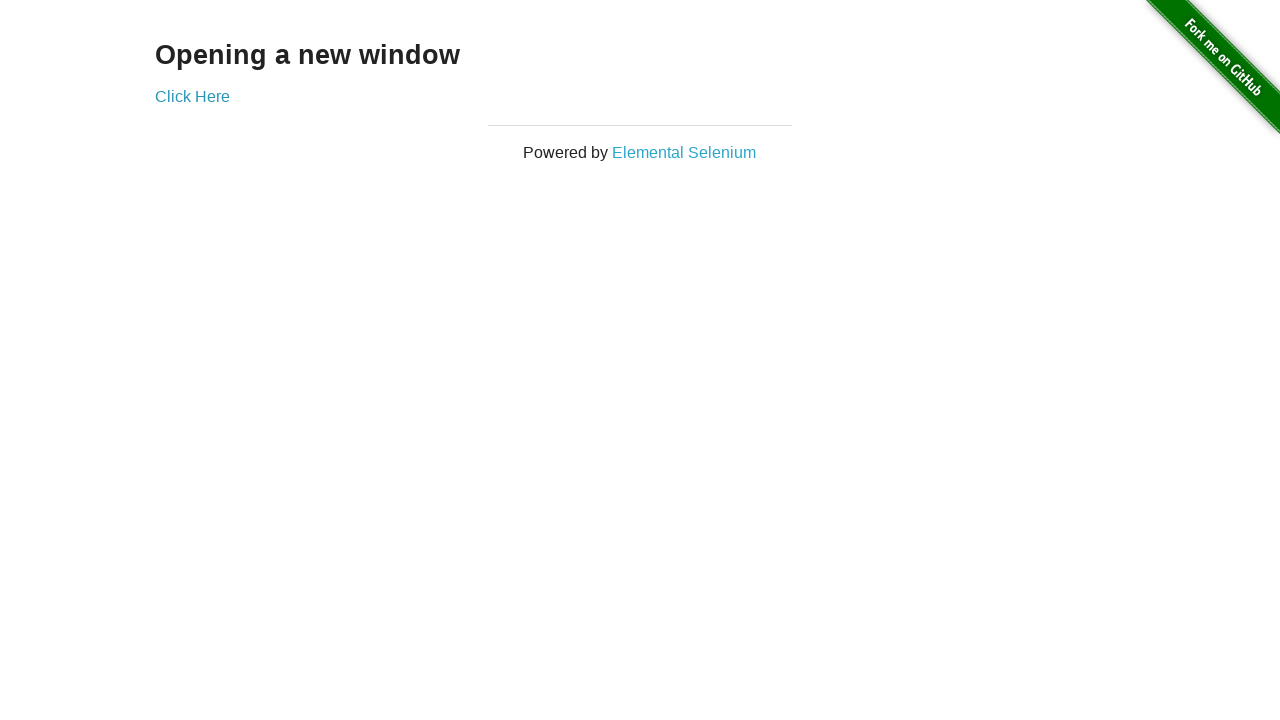

Captured new window page object
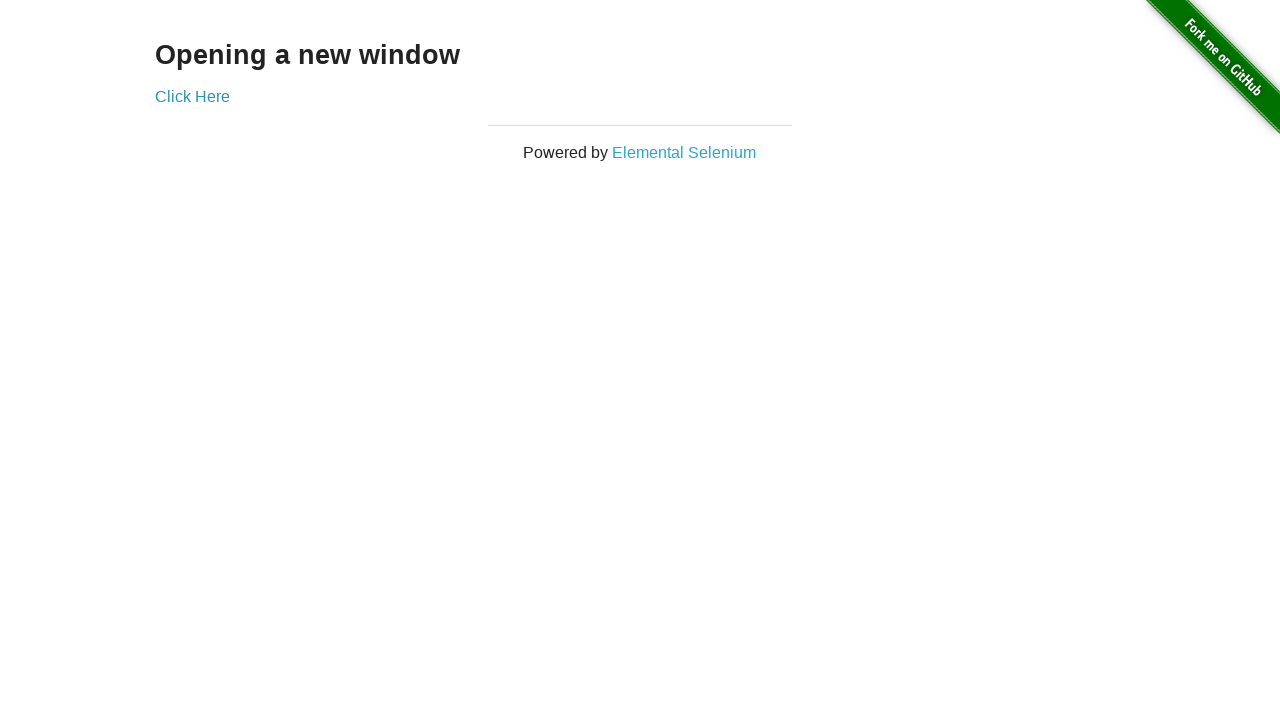

New window finished loading
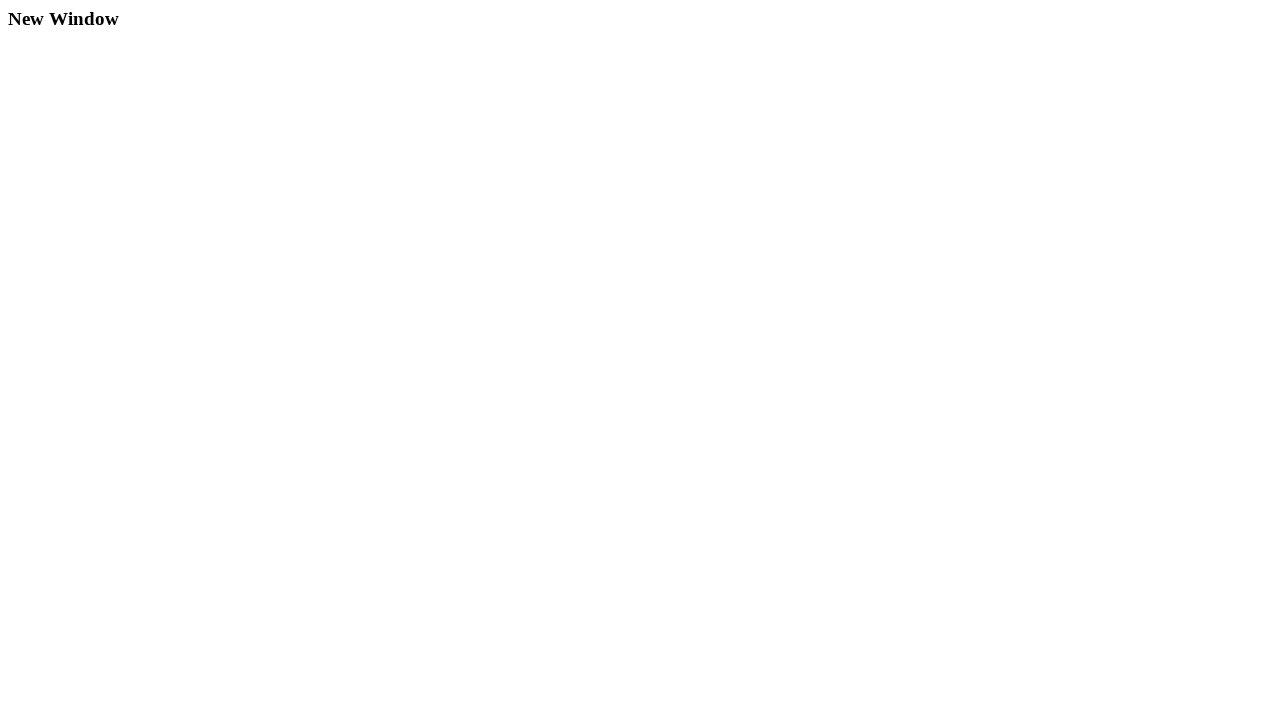

Verified new window title is 'New Window'
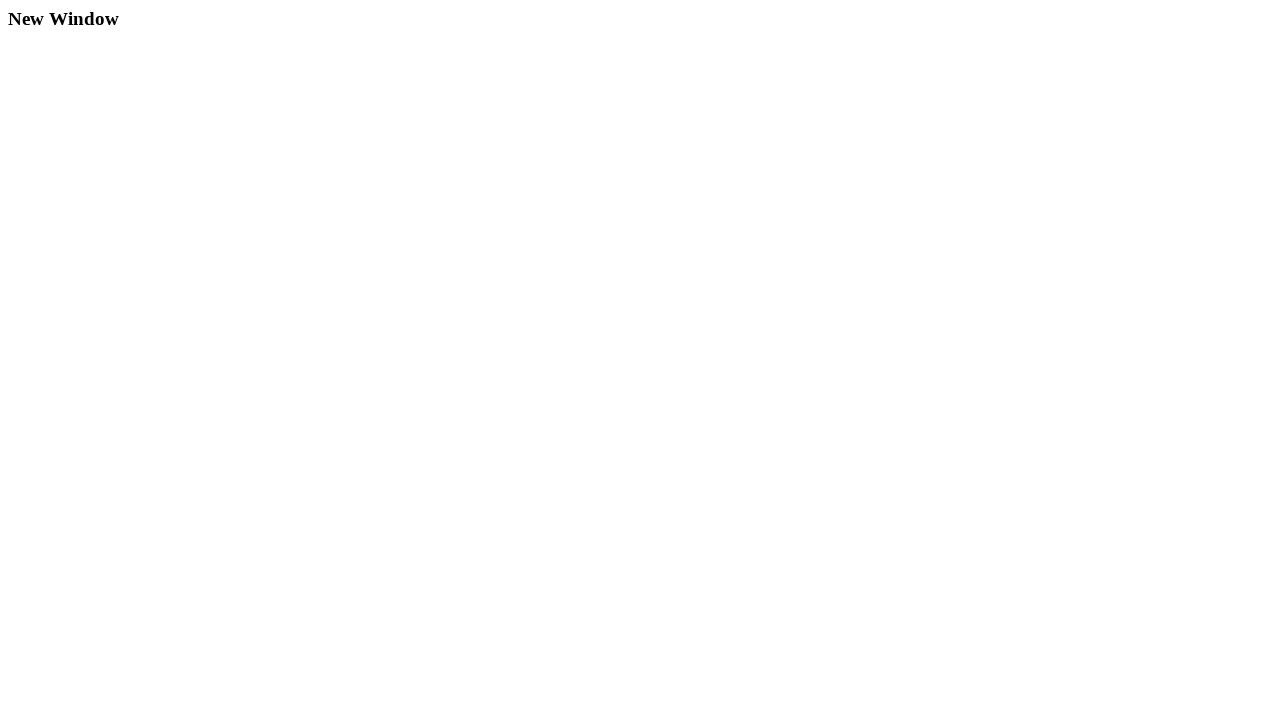

Closed new window
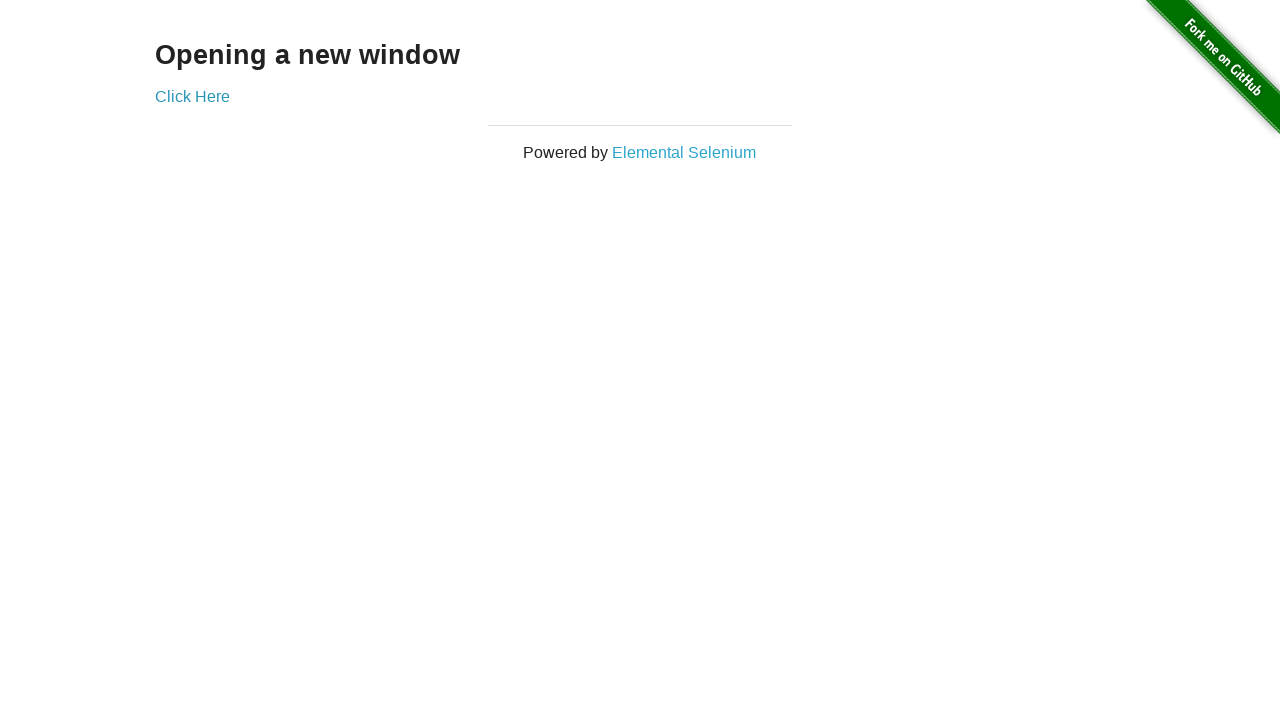

Verified original page is still available and loaded
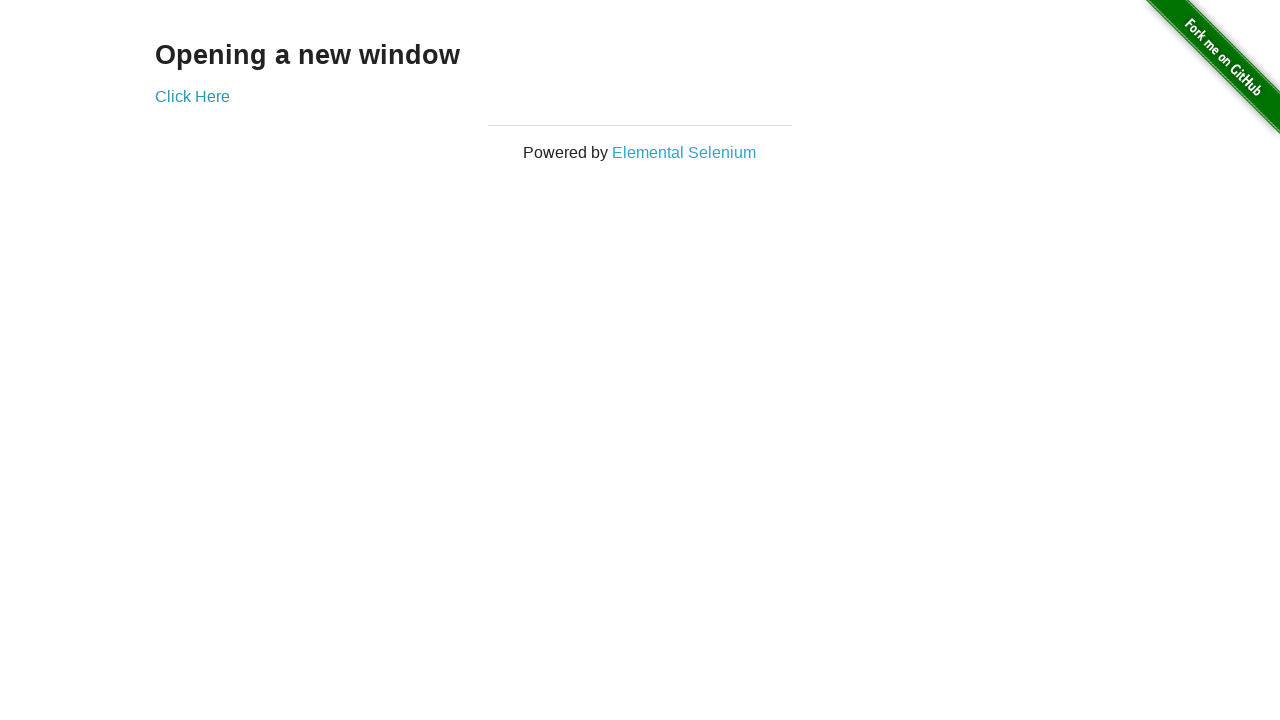

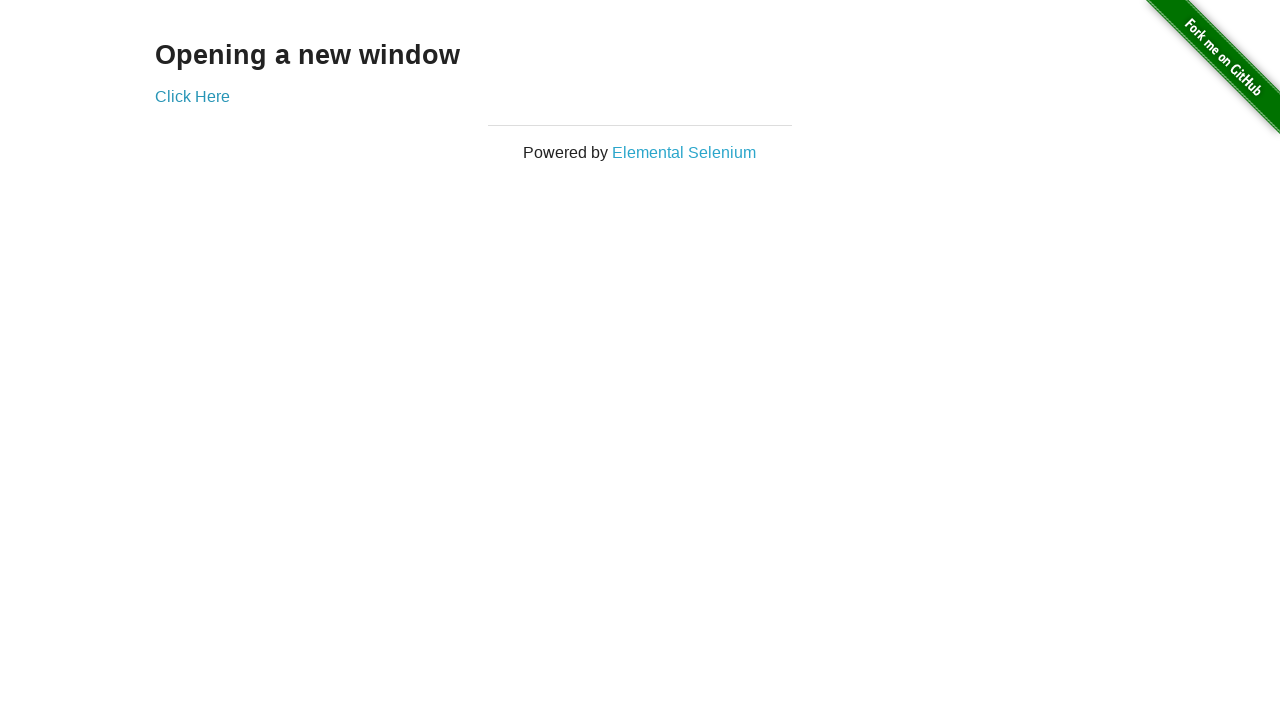